Tests the AngularJS homepage todo list by adding a new todo item and marking it as complete

Starting URL: https://angularjs.org

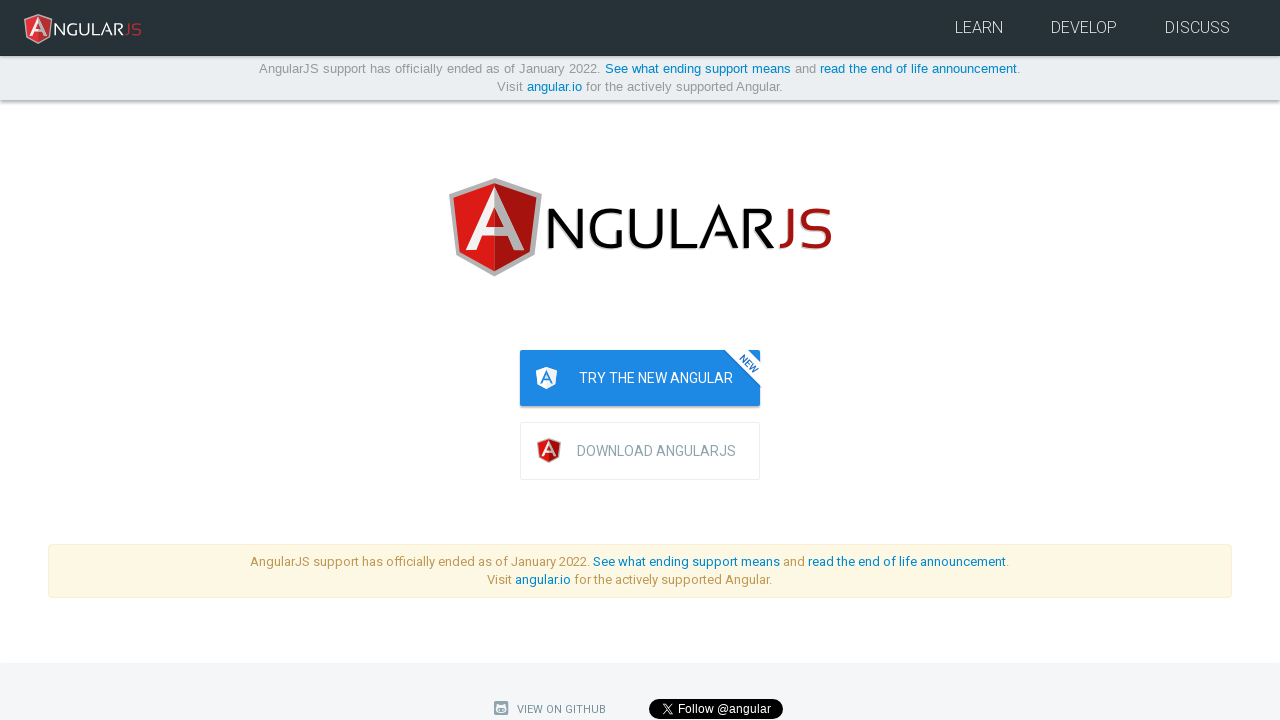

Filled todo text input with 'write first protractor test' on [ng-model="todoList.todoText"]
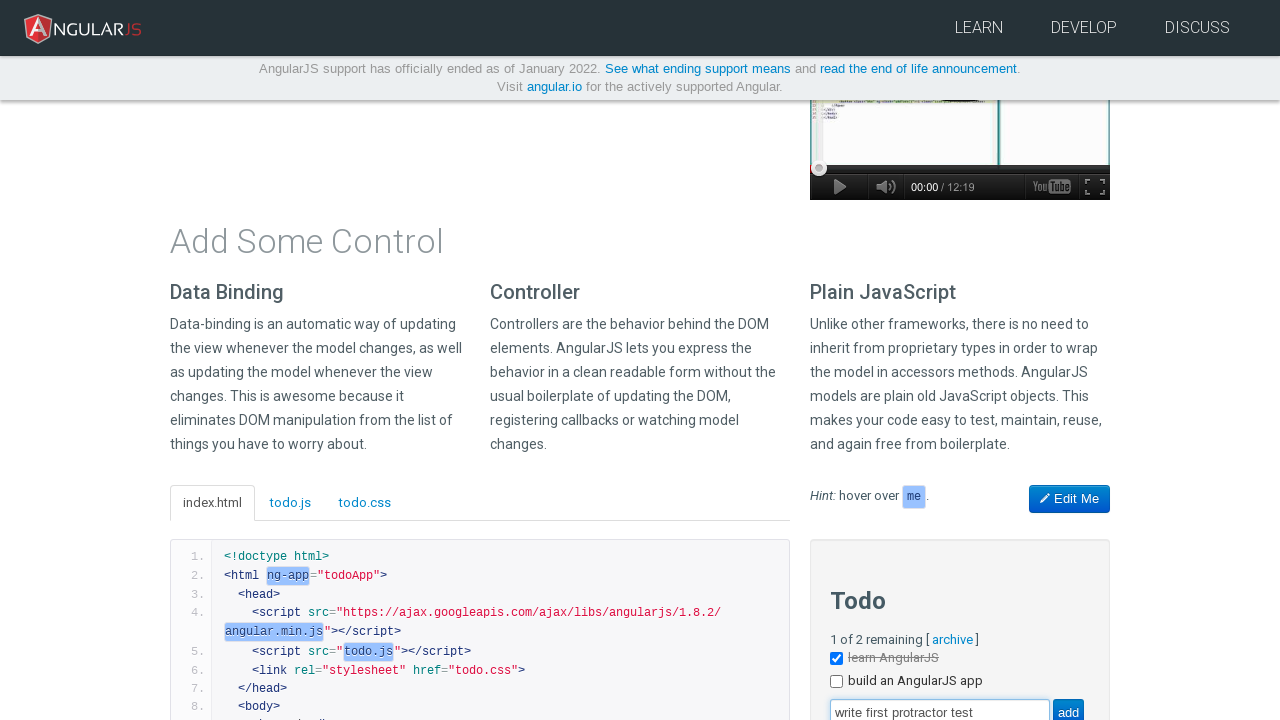

Clicked the add button to create new todo at (1068, 706) on [value="add"]
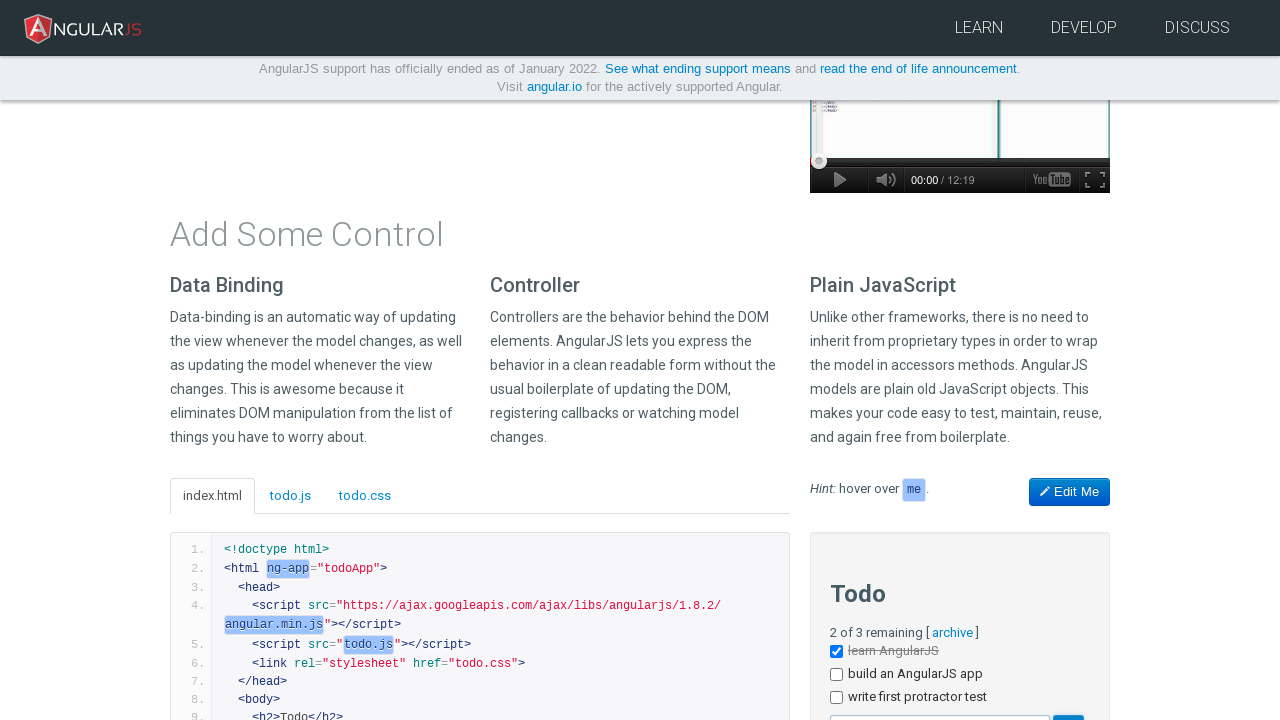

New todo item appeared in the list
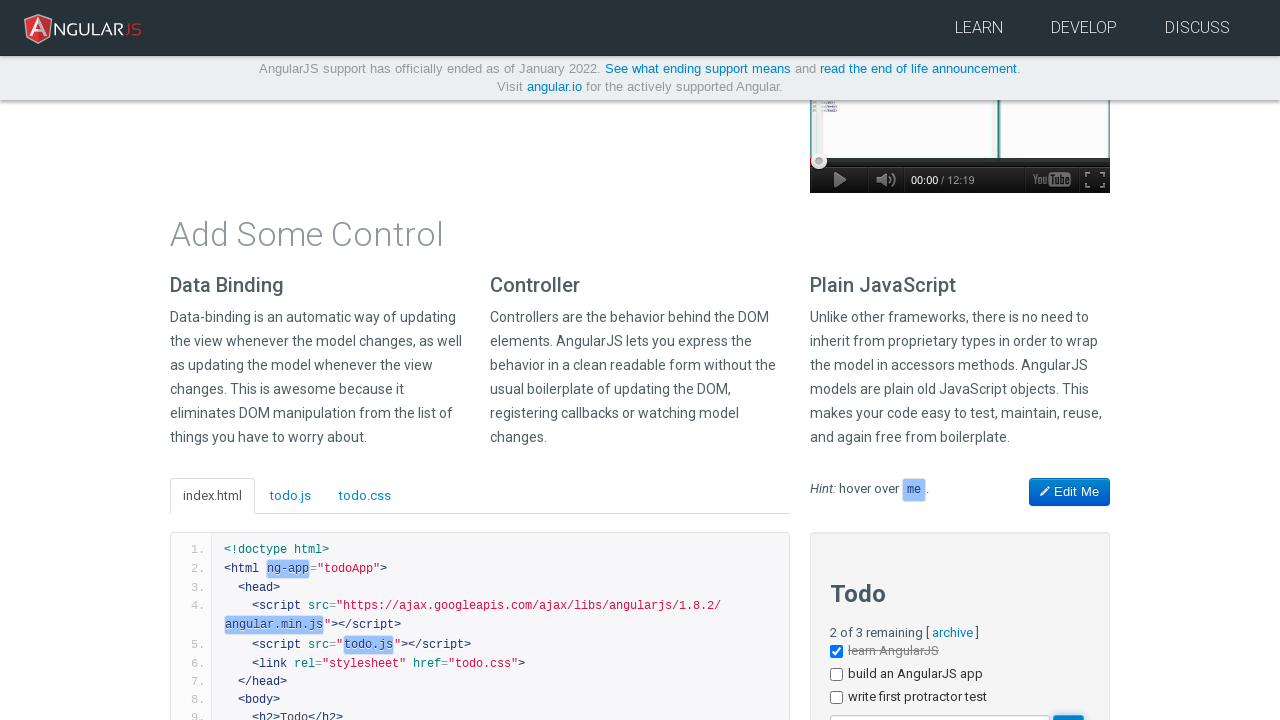

Marked the new todo as complete by clicking its checkbox at (836, 698) on [ng-repeat="todo in todoList.todos"]:nth-child(3) input[type="checkbox"]
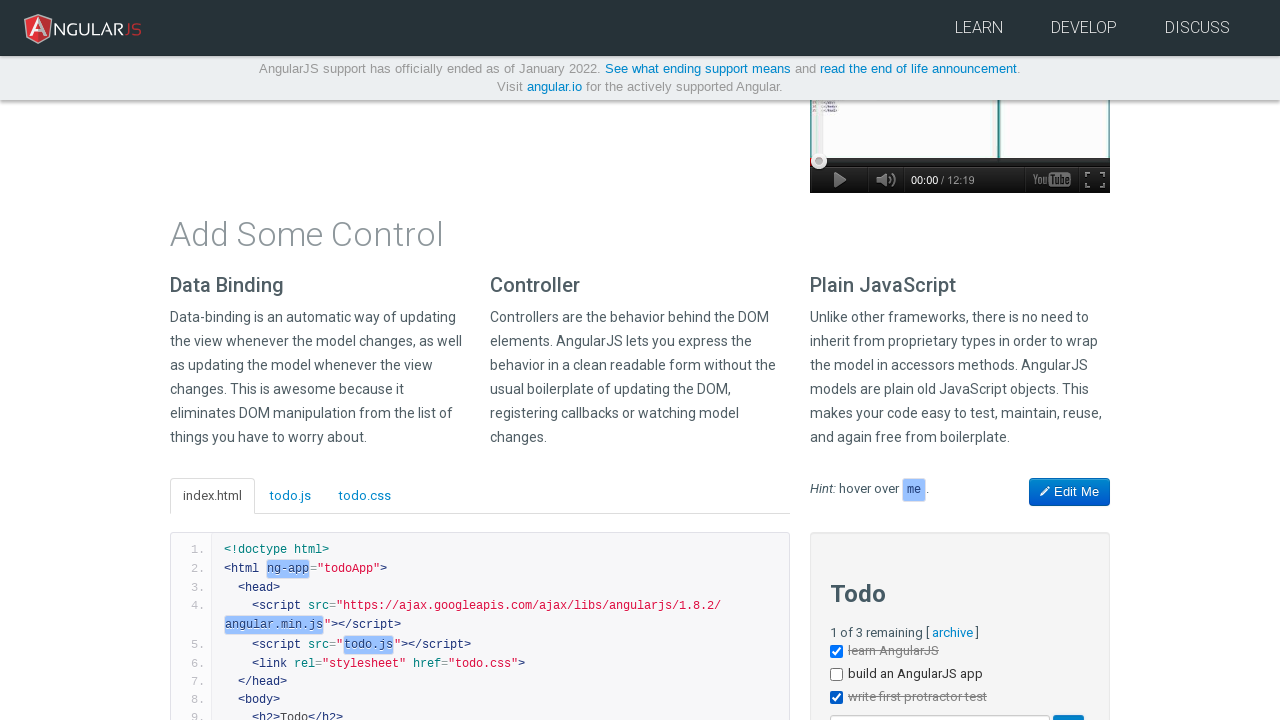

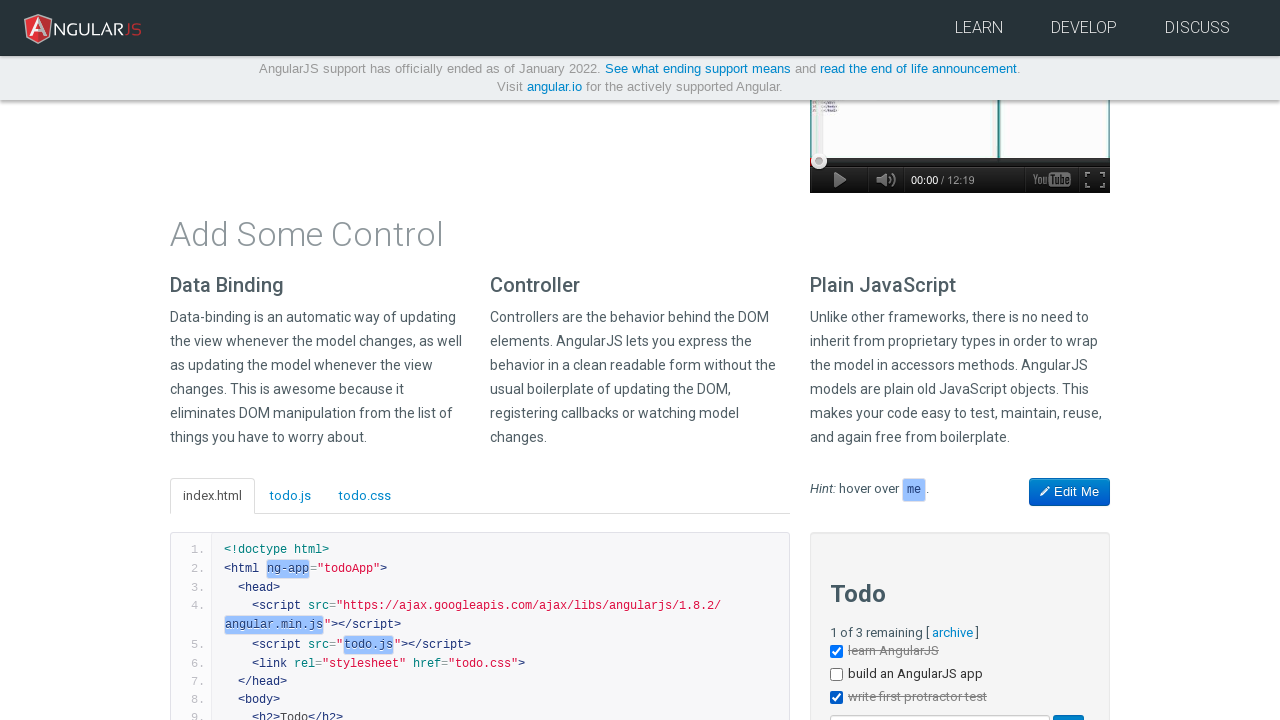